Verifies that the current URL matches the expected login page URL

Starting URL: https://opensource-demo.orangehrmlive.com/web/index.php/auth/login

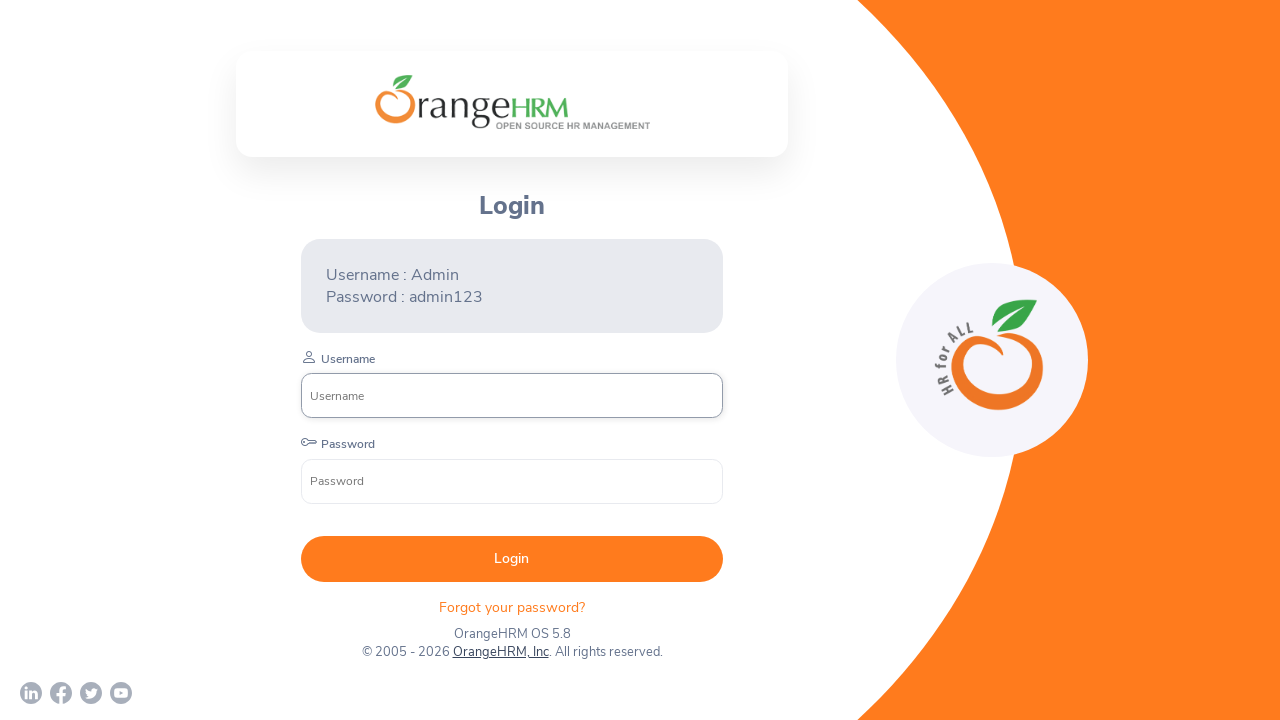

Waited for page to reach domcontentloaded state
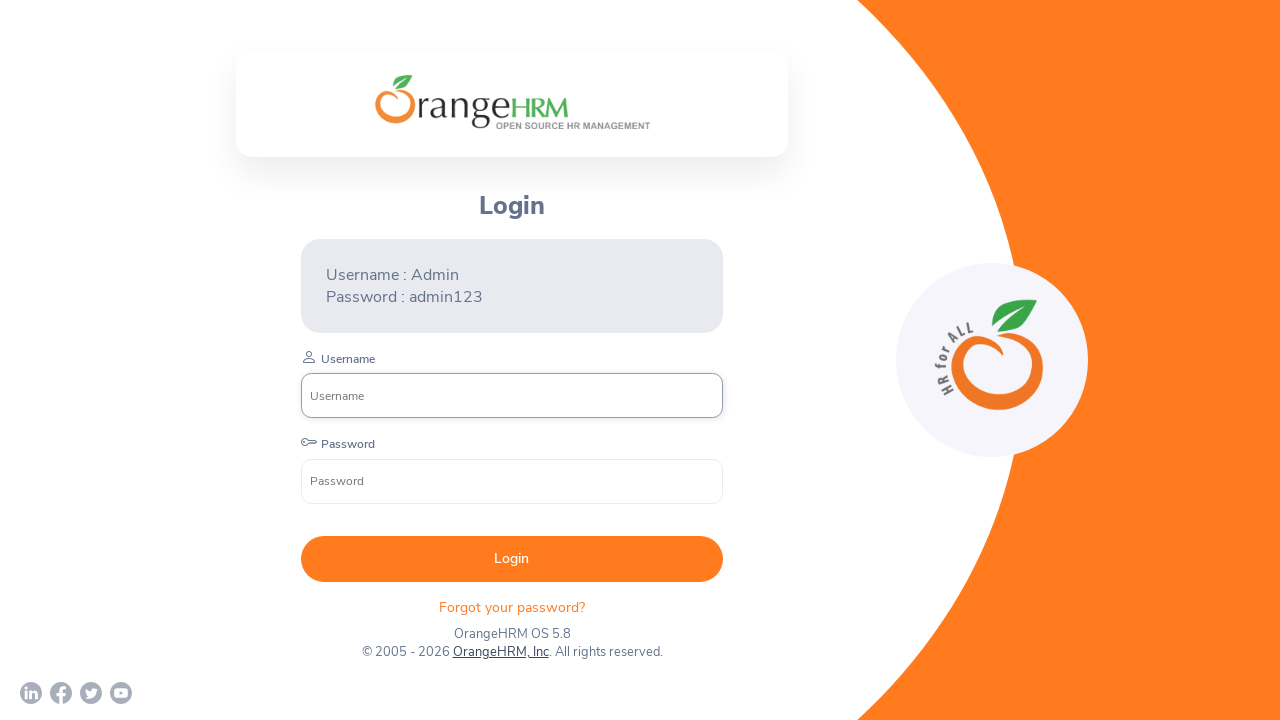

Verified current URL matches expected login page URL
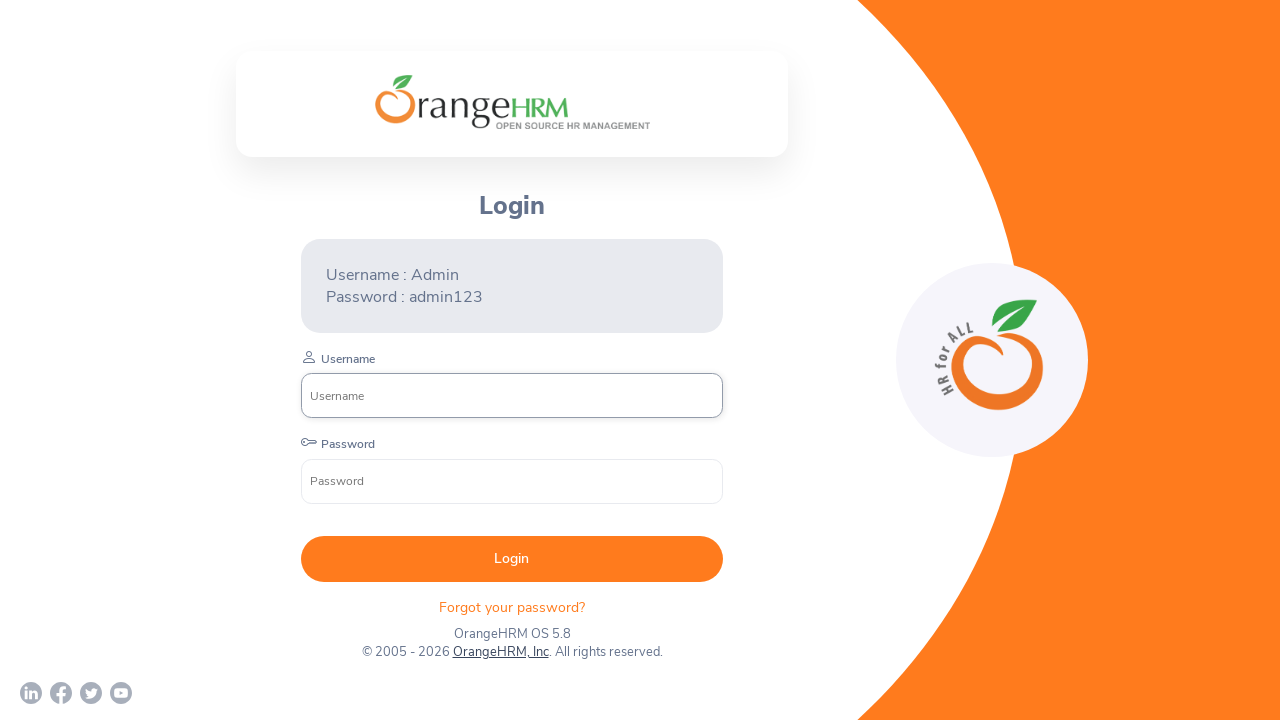

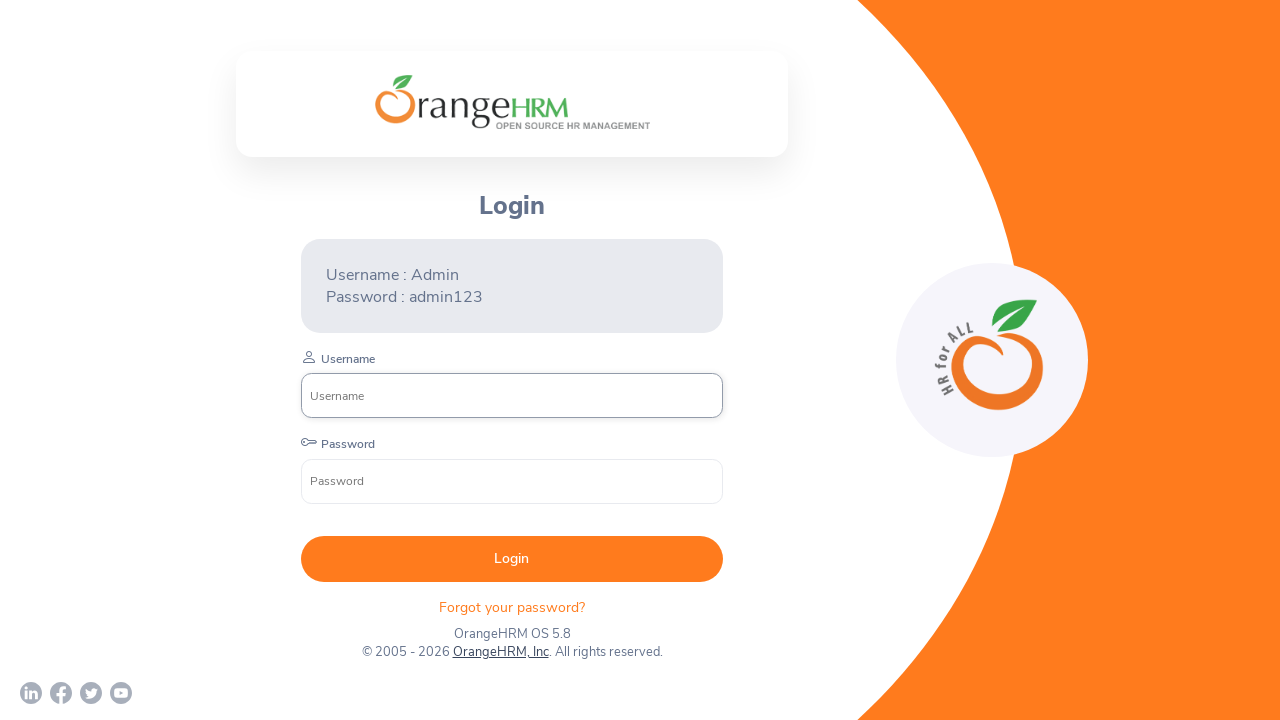